Drags and drops an element from source to target

Starting URL: https://testautomationpractice.blogspot.com/

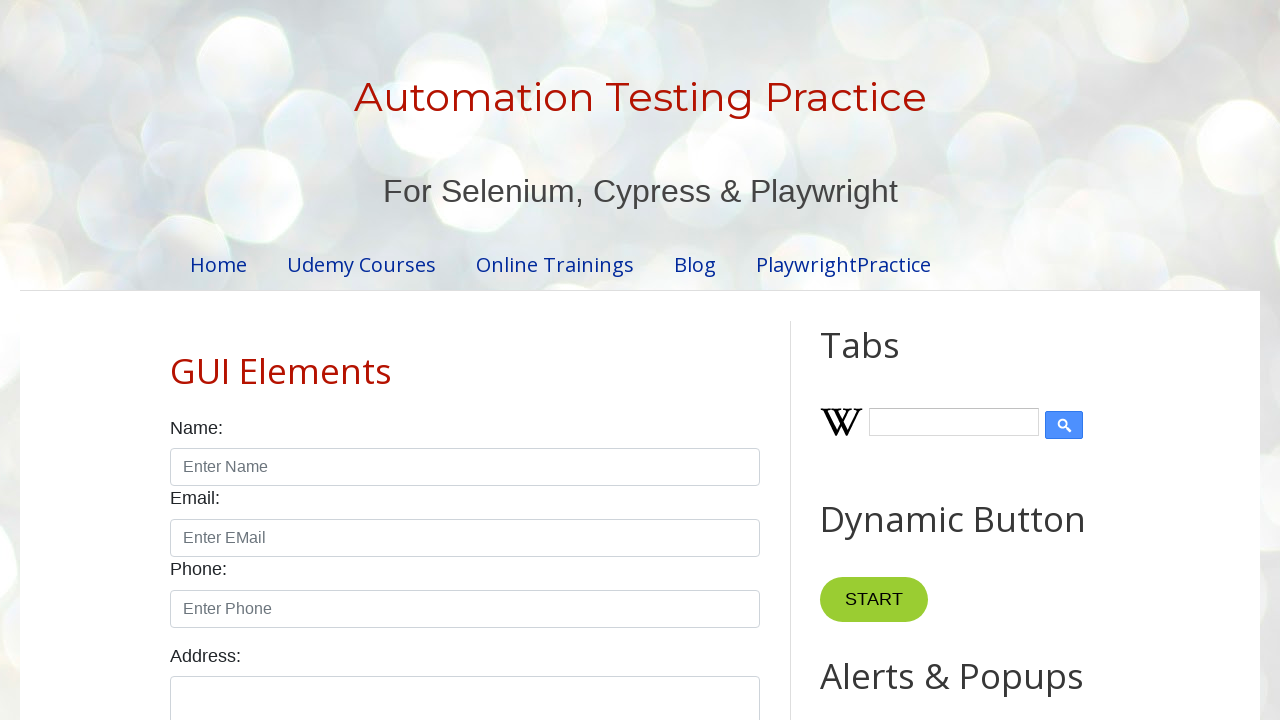

Navigated to test automation practice website
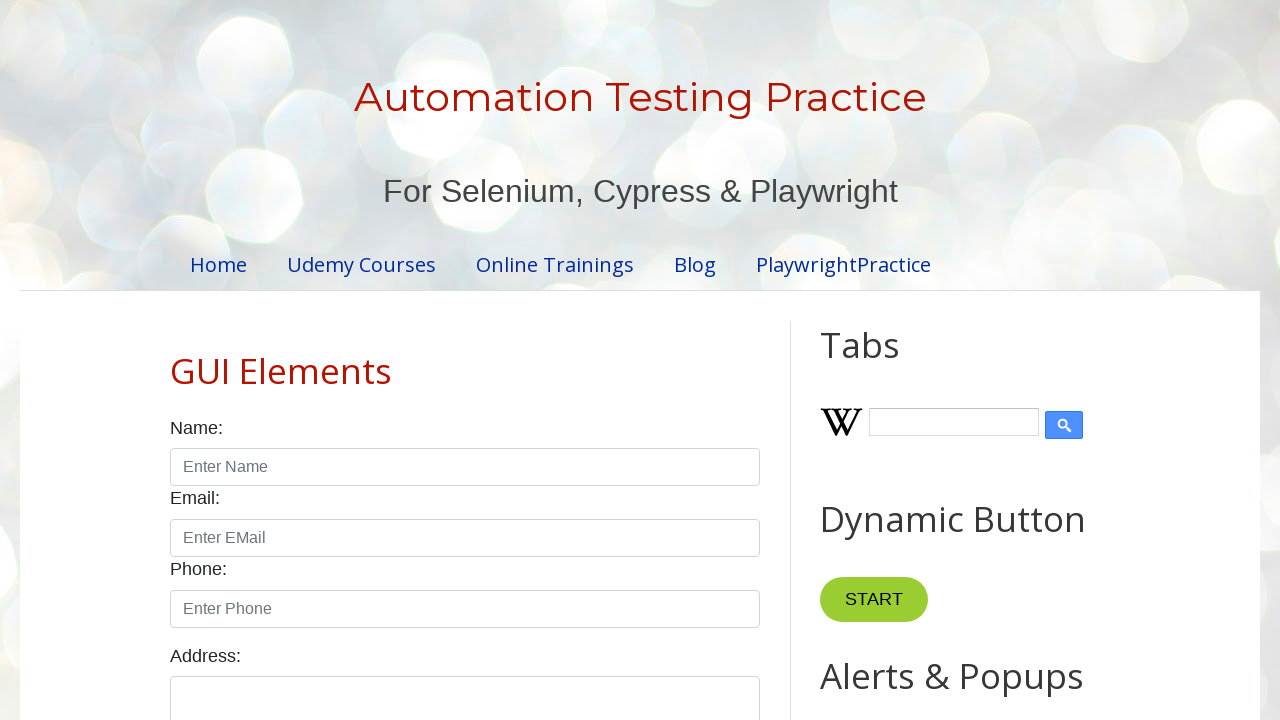

Dragged and dropped element from source to target at (1015, 386)
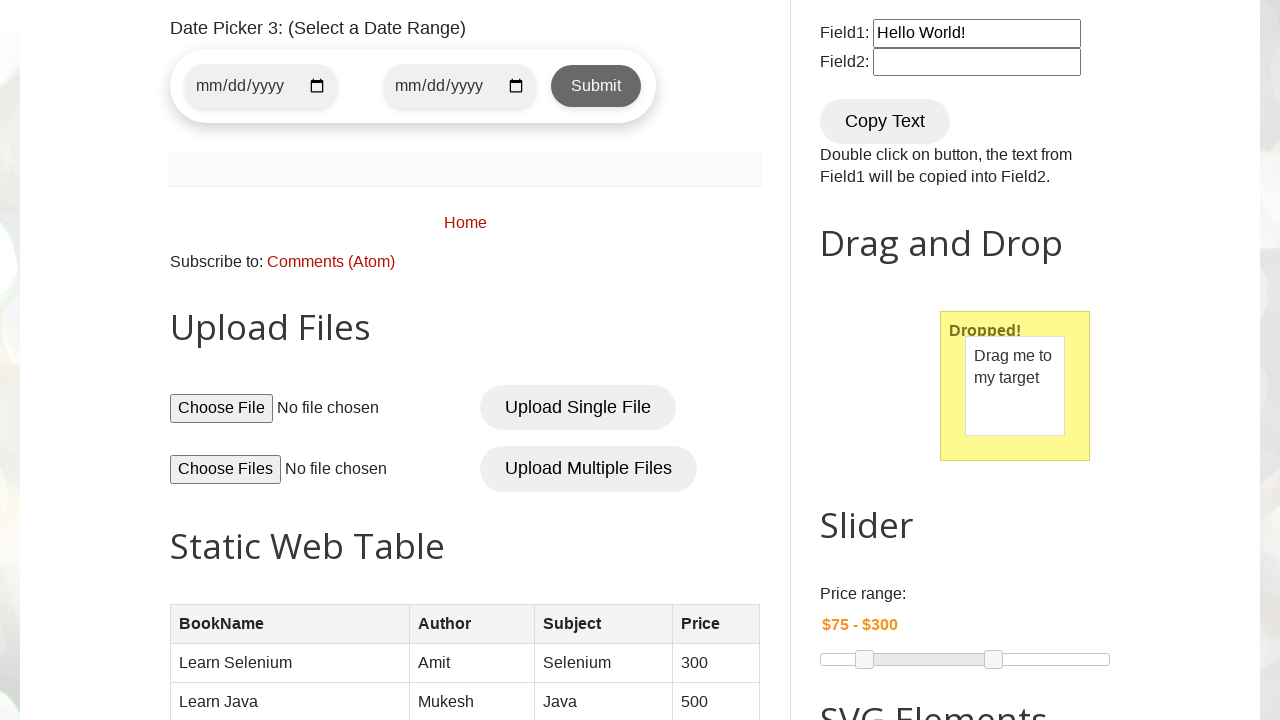

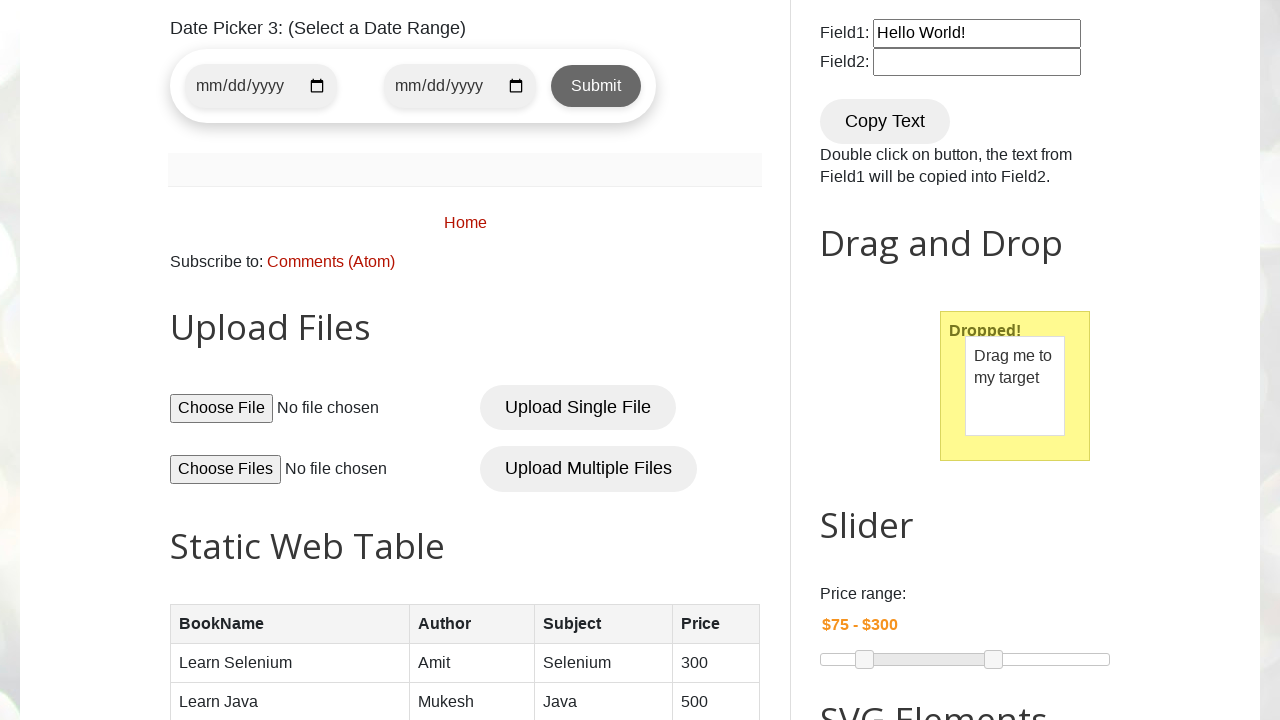